Clicks a button that triggers an alert and accepts the alert dialog

Starting URL: https://testeroprogramowania.github.io/selenium/basics.html

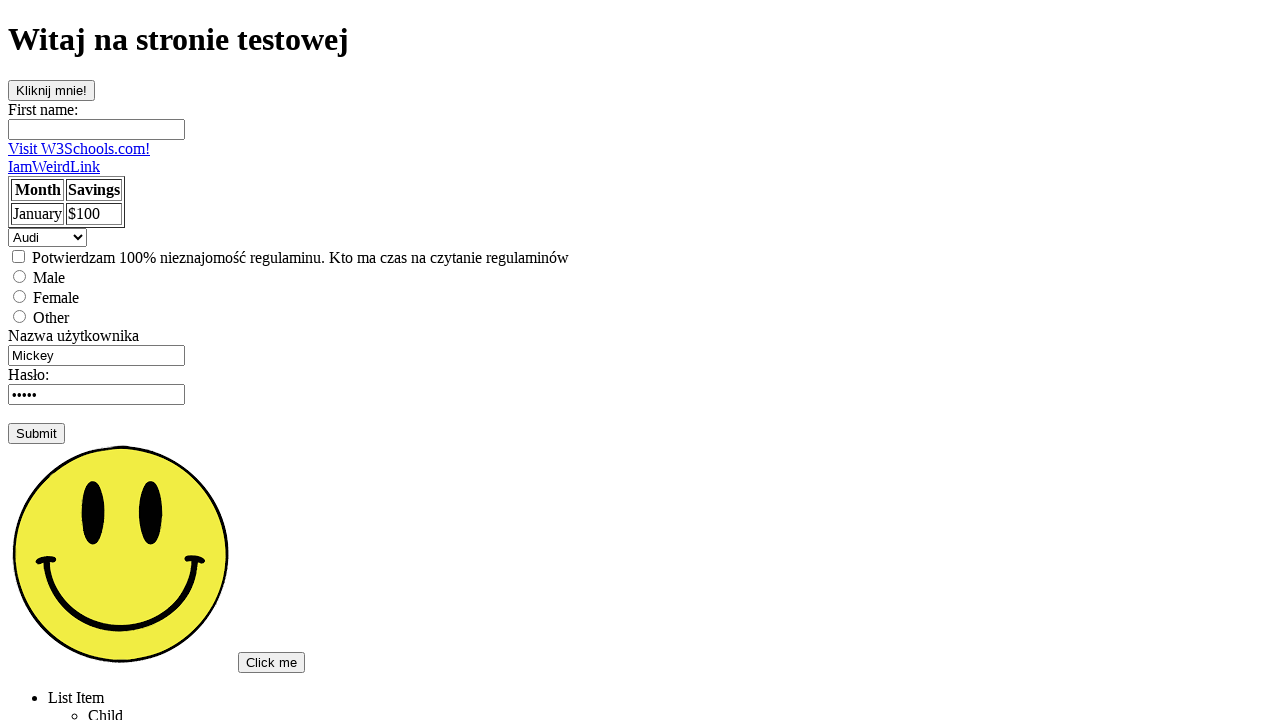

Set up alert handler to accept dialogs
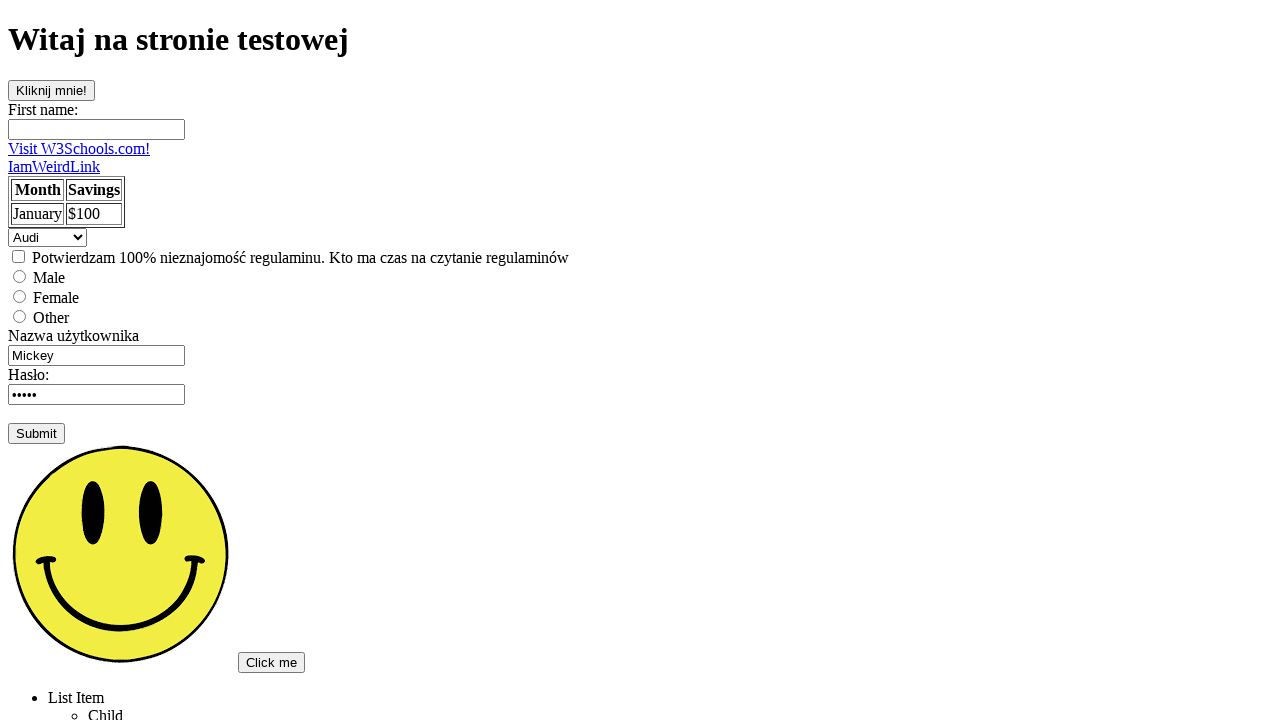

Clicked 'Click on me' button which triggers an alert at (52, 90) on #clickOnMe
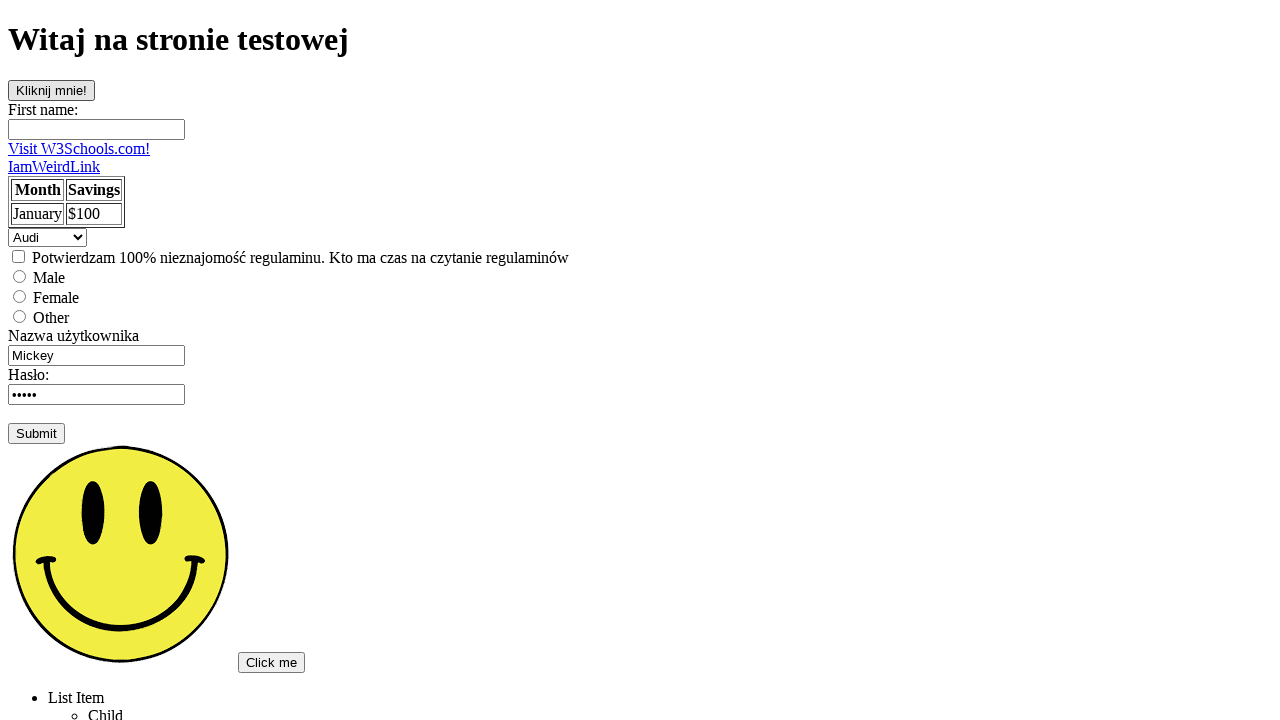

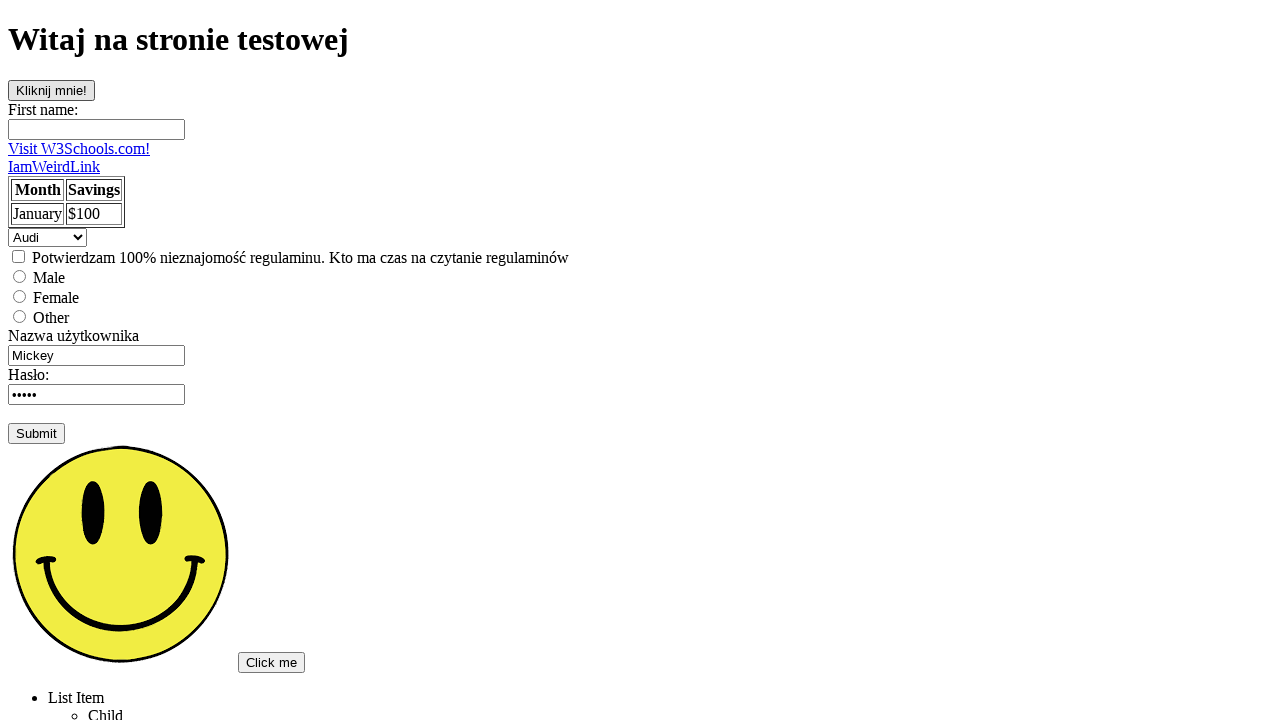